Tests that the BlazeDemo homepage loads correctly by verifying the page title

Starting URL: https://blazedemo.com/

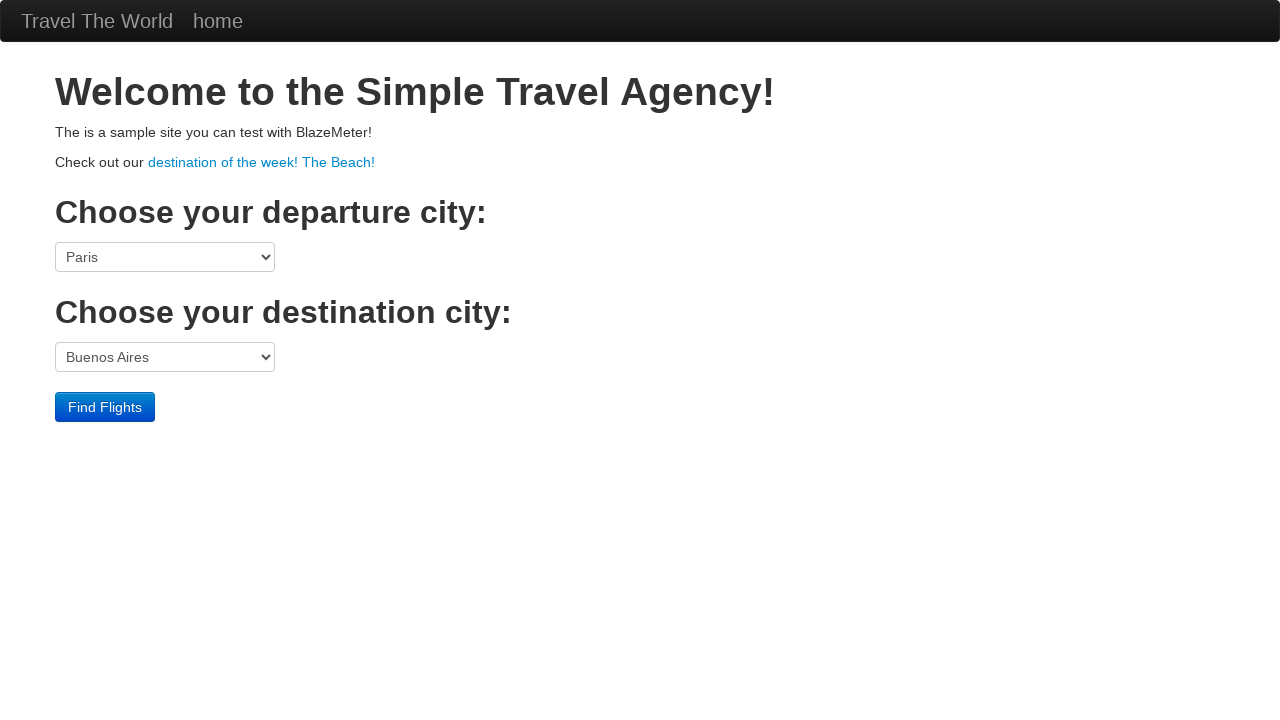

Navigated to BlazeDemo homepage
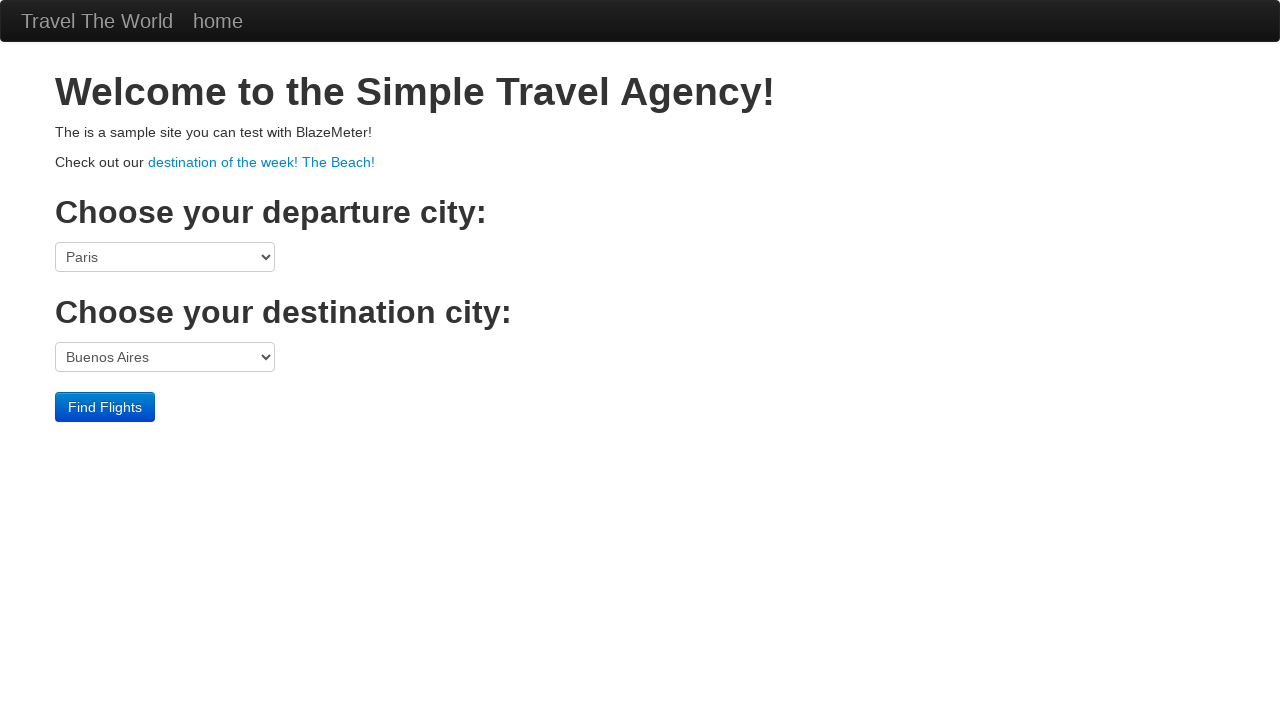

Verified page title contains 'BlazeDemo'
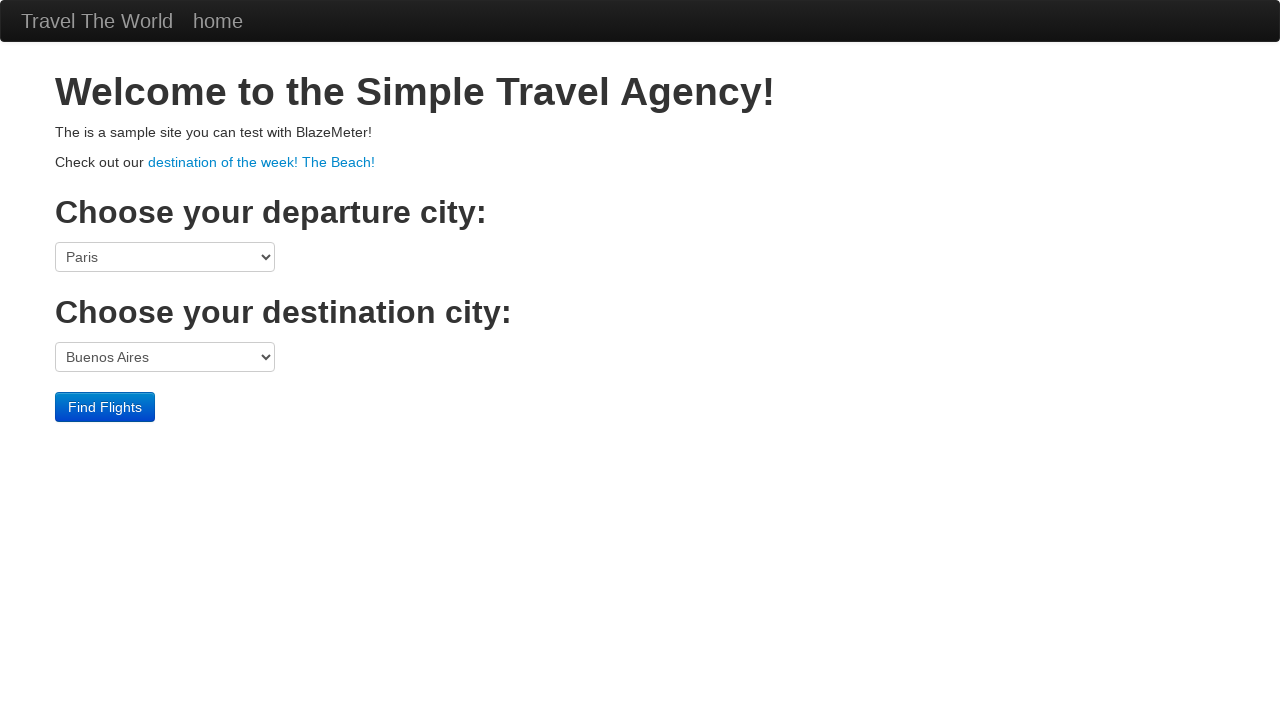

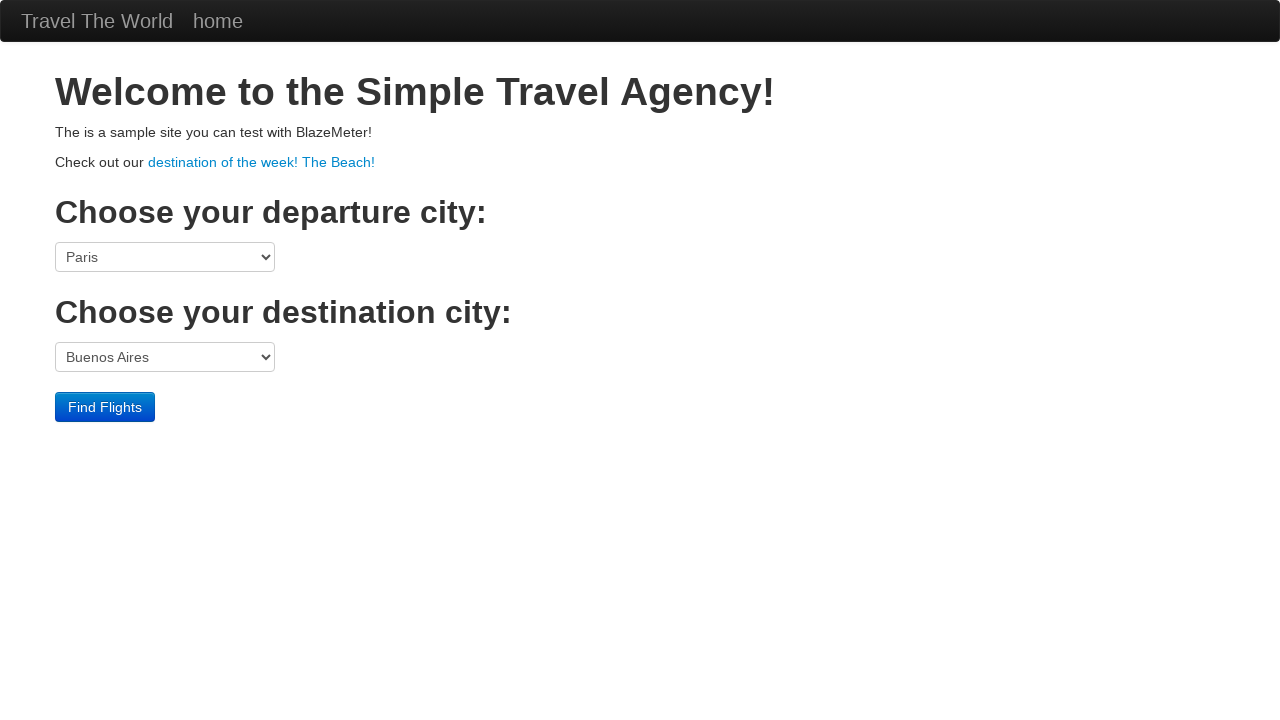